Tests handling multiple browser tabs by clicking a button that opens a new tab, switching to it, reading content, then closing and returning to the original tab

Starting URL: https://demoqa.com/browser-windows

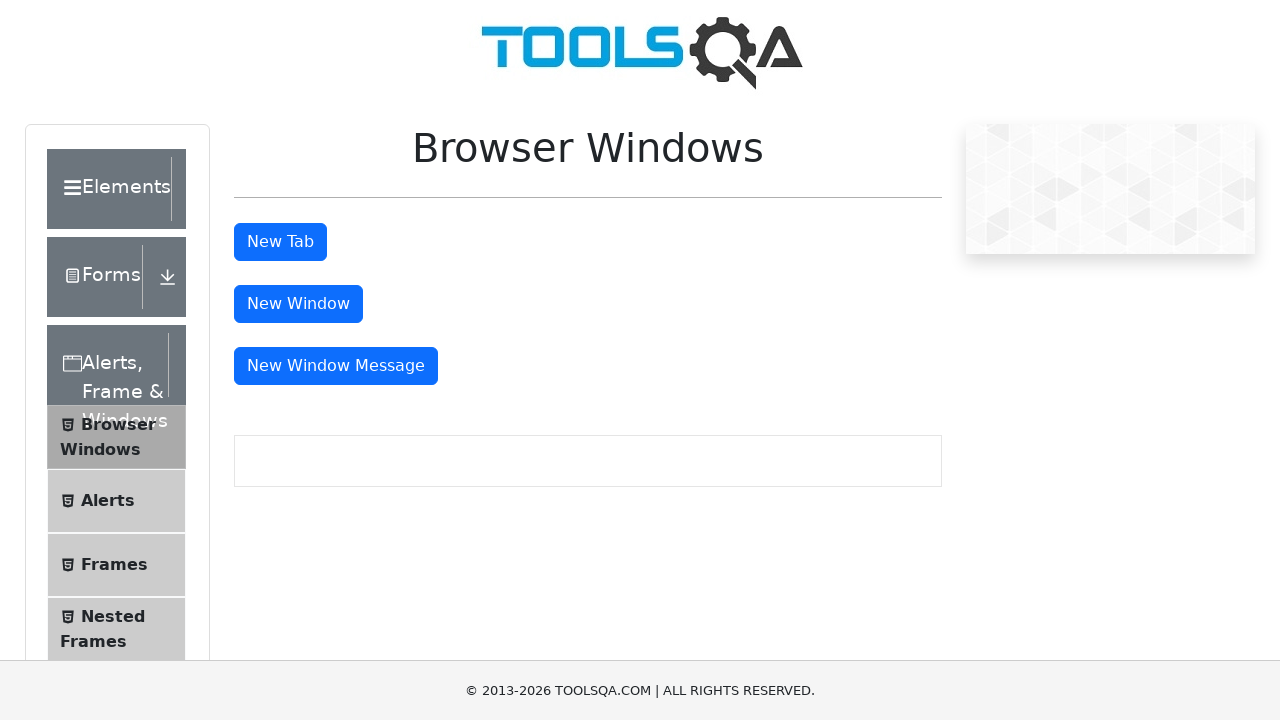

Clicked tab button to open new tab at (280, 242) on #tabButton
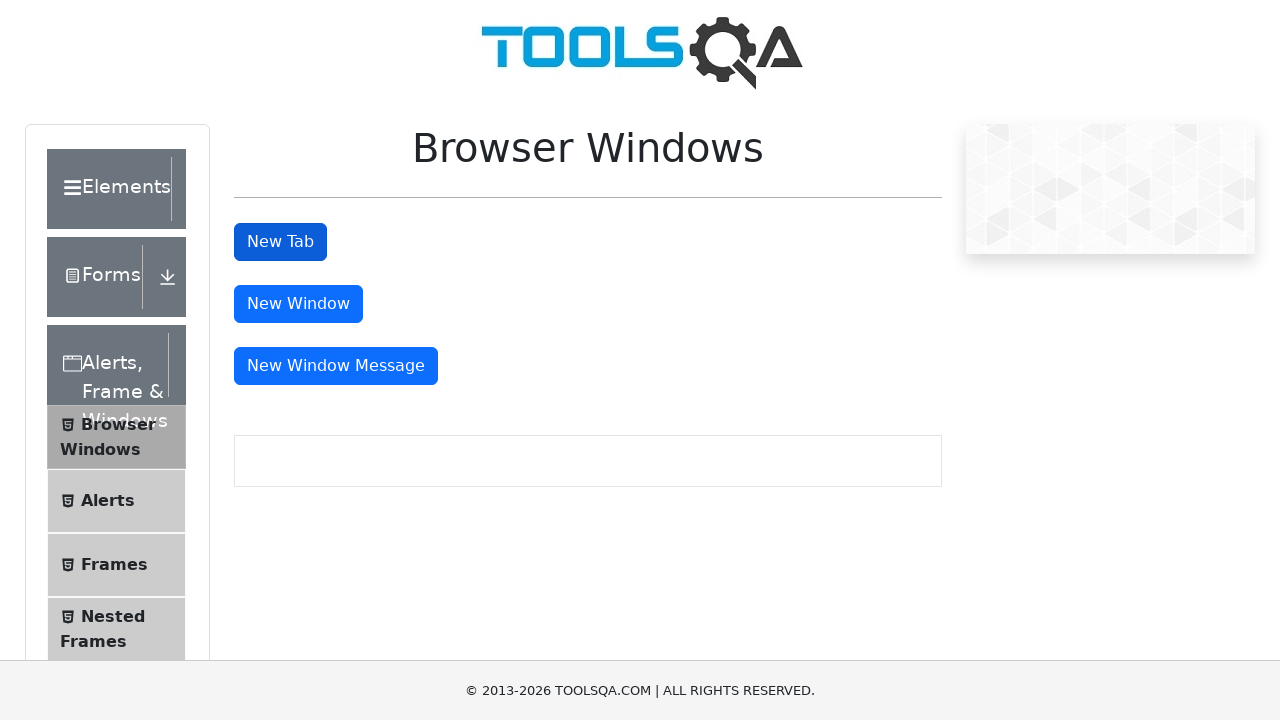

New tab opened and captured
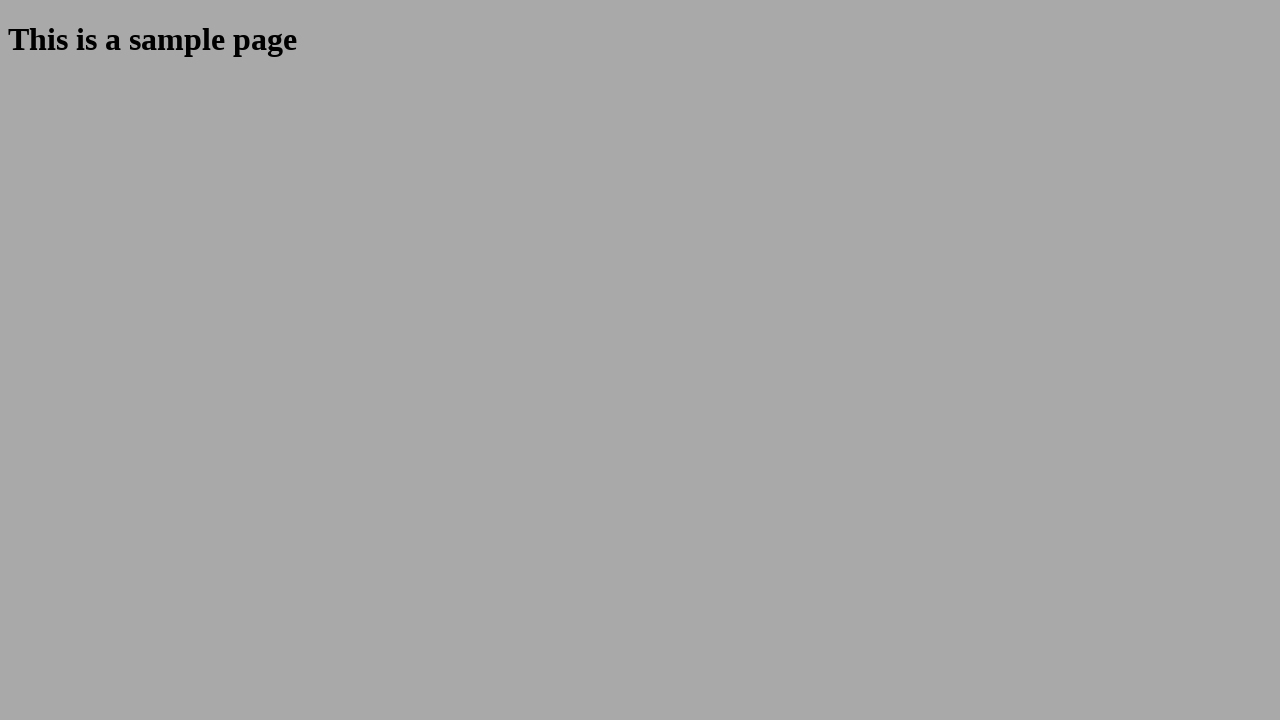

New tab page loaded completely
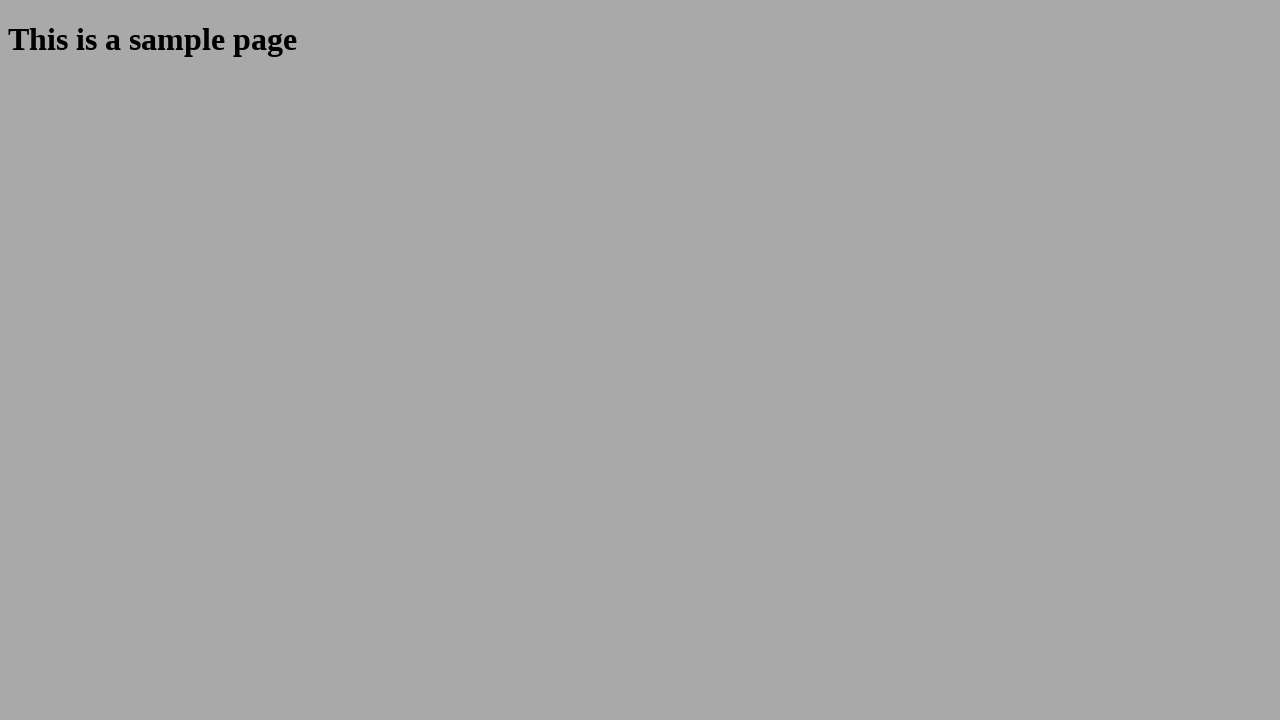

Retrieved heading text from new tab: 'This is a sample page'
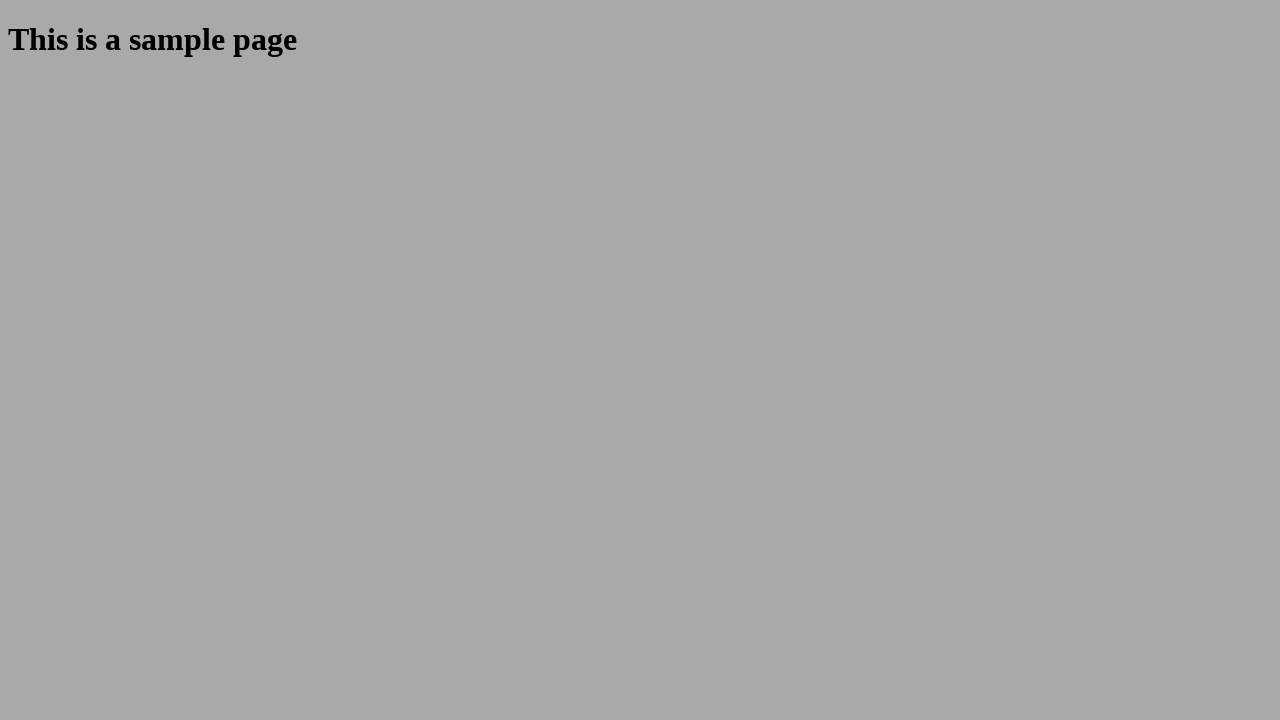

Closed new tab and returned to original tab
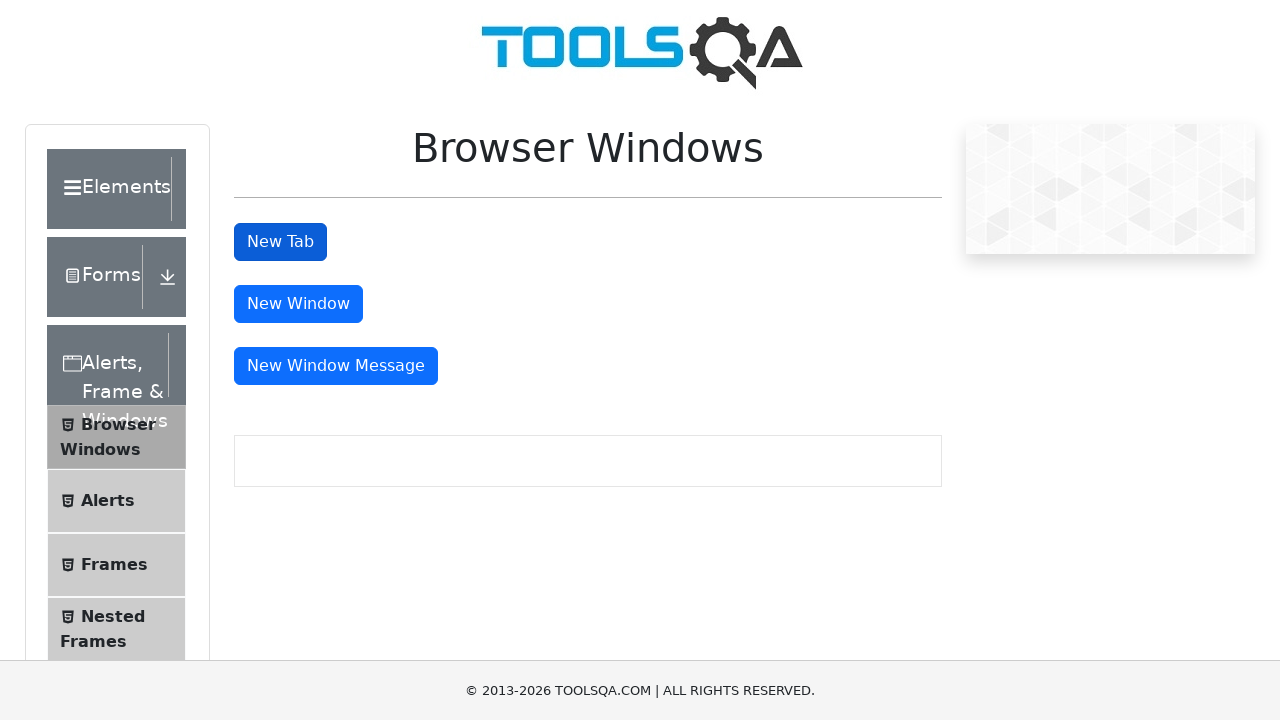

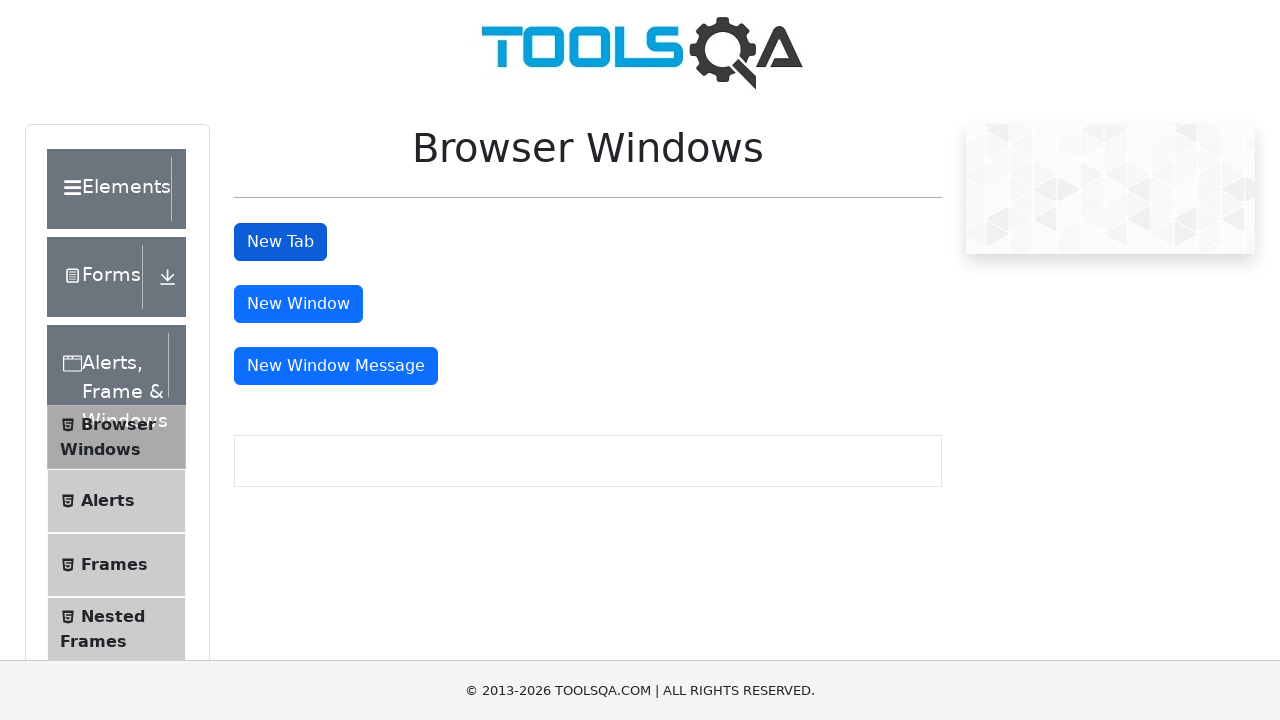